Tests JavaScript alert popup handling by clicking a button to trigger a JS alert and switching to handle it

Starting URL: https://the-internet.herokuapp.com/javascript_alerts

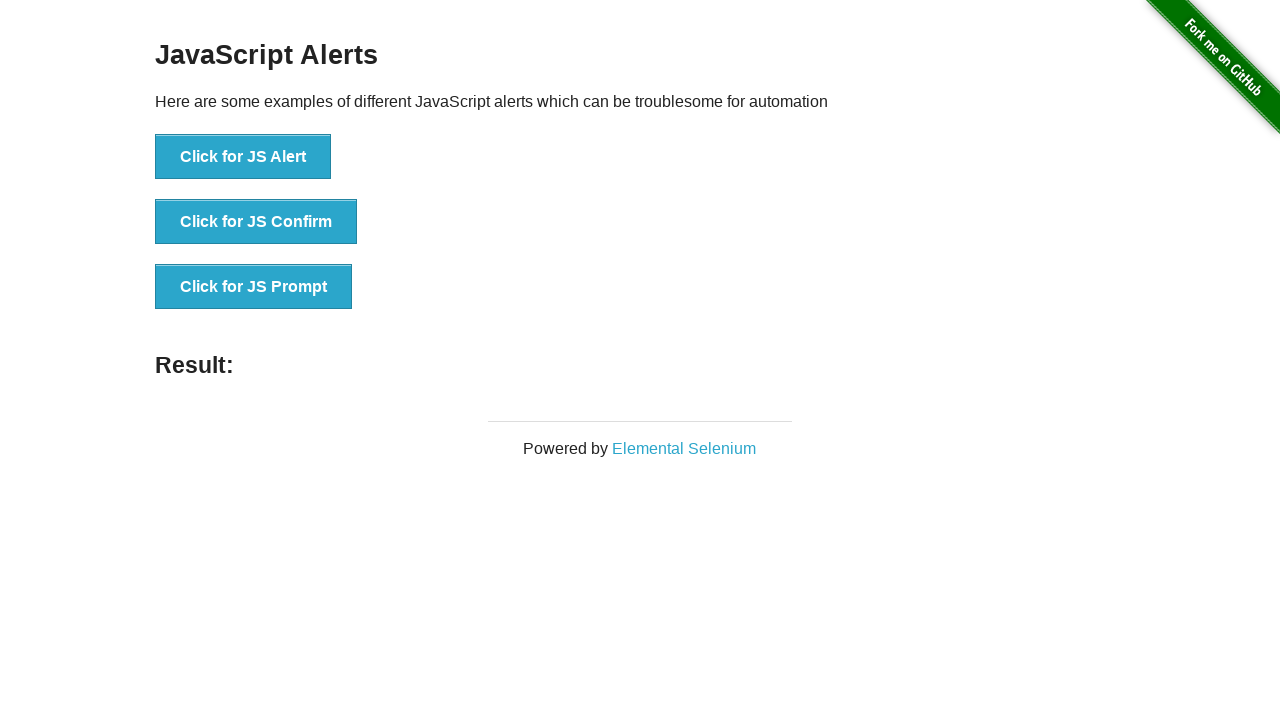

Clicked 'Click for JS Alert' button to trigger JavaScript alert at (243, 157) on xpath=//button[text()='Click for JS Alert']
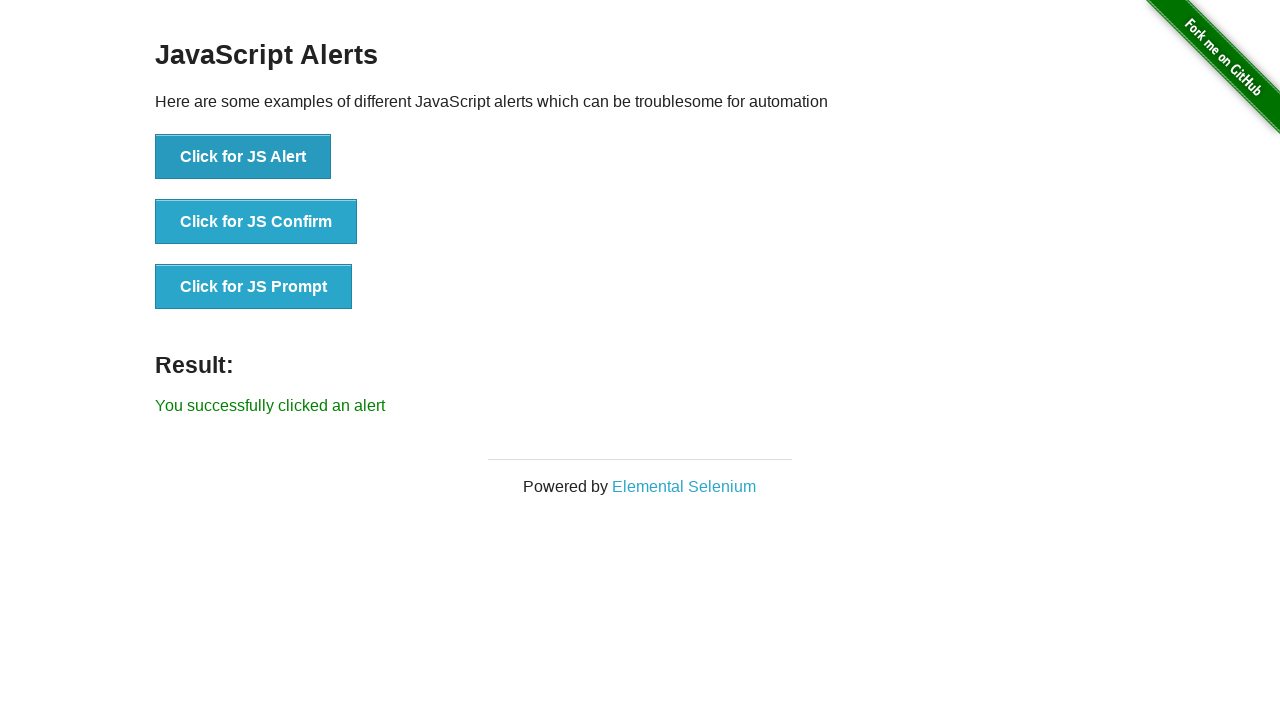

Set up dialog handler to accept alert popups
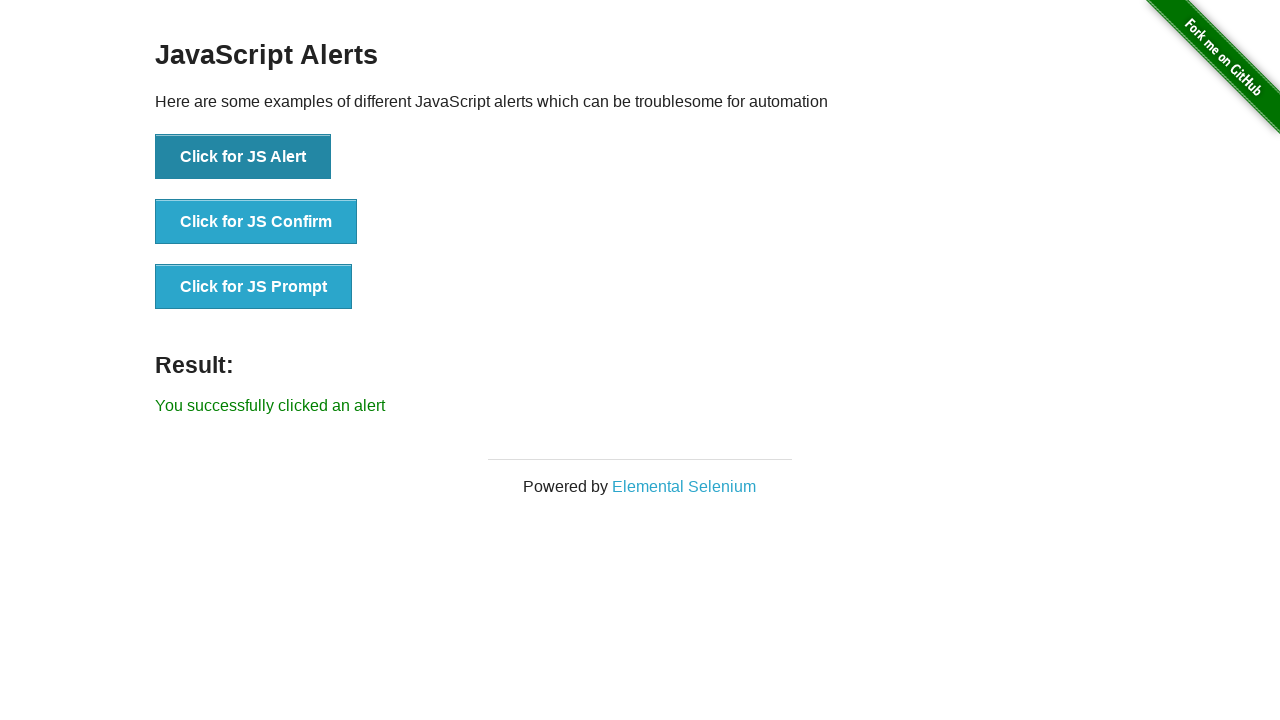

Waited for alert to appear and be handled
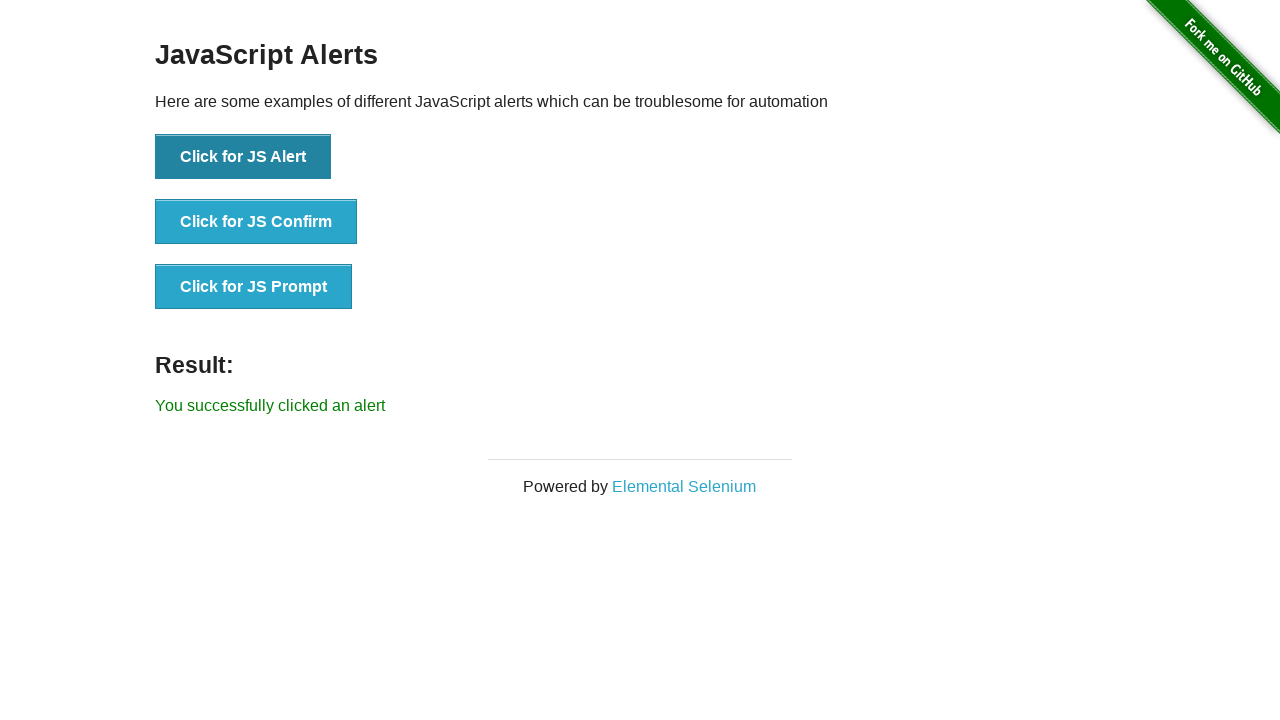

Clicked 'Click for JS Confirm' button to trigger confirmation dialog at (256, 222) on xpath=//button[text()='Click for JS Confirm']
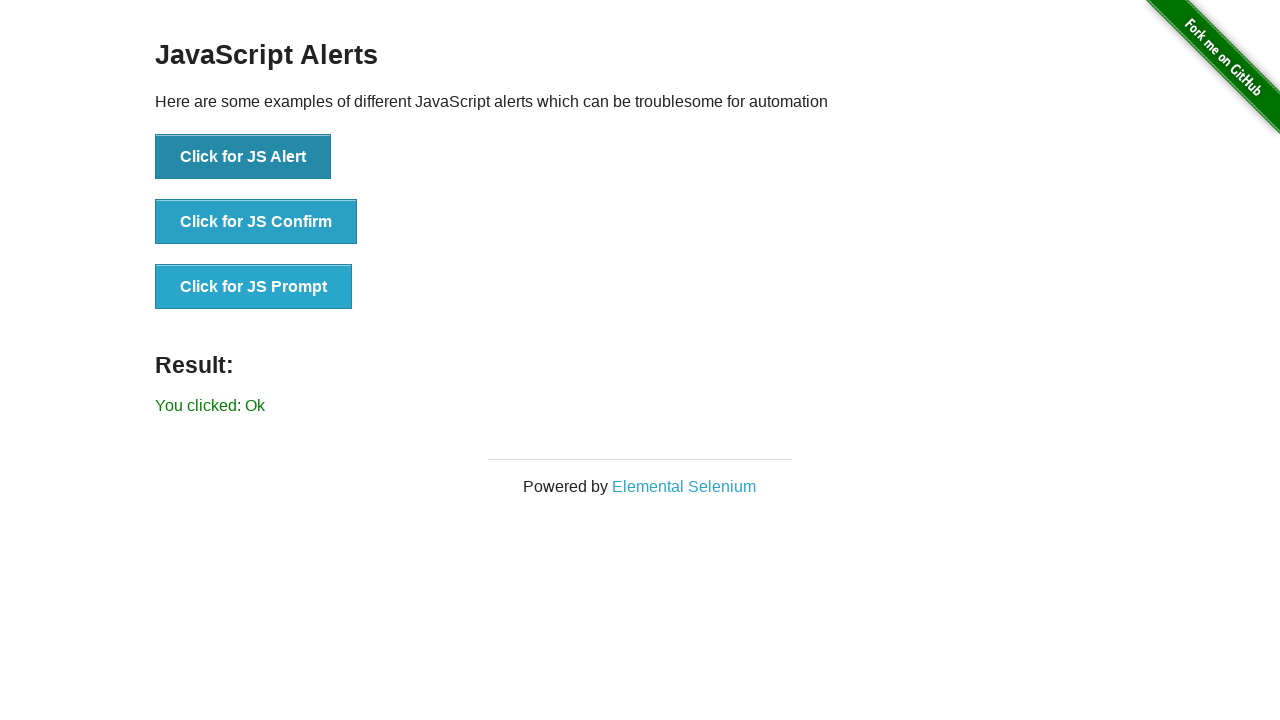

Waited for confirmation dialog to be processed
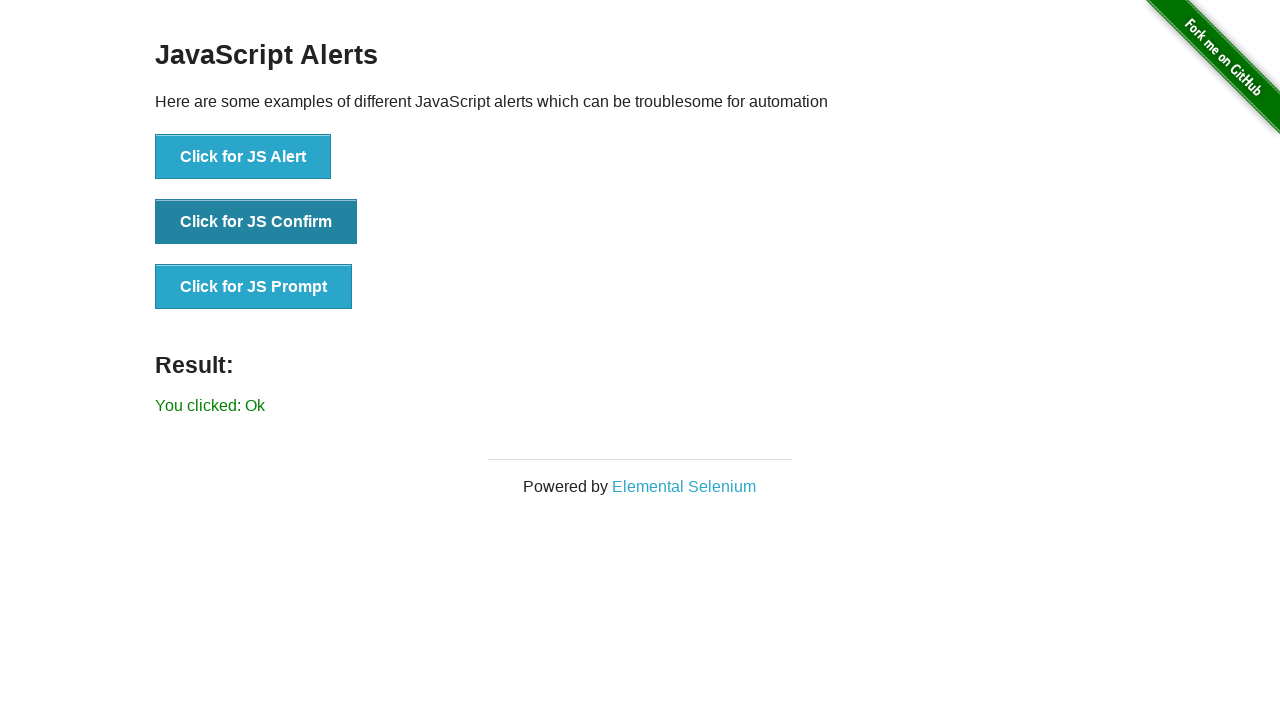

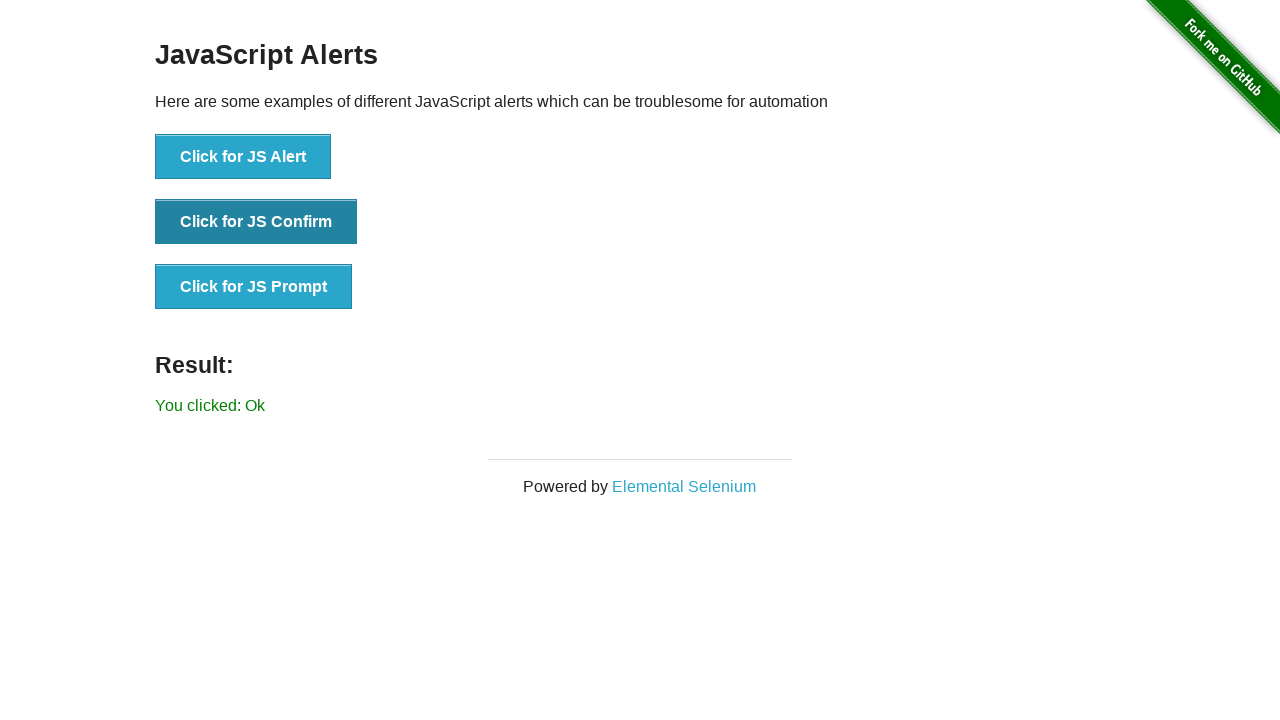